Tests marking all todo items as completed using the toggle all checkbox

Starting URL: https://demo.playwright.dev/todomvc

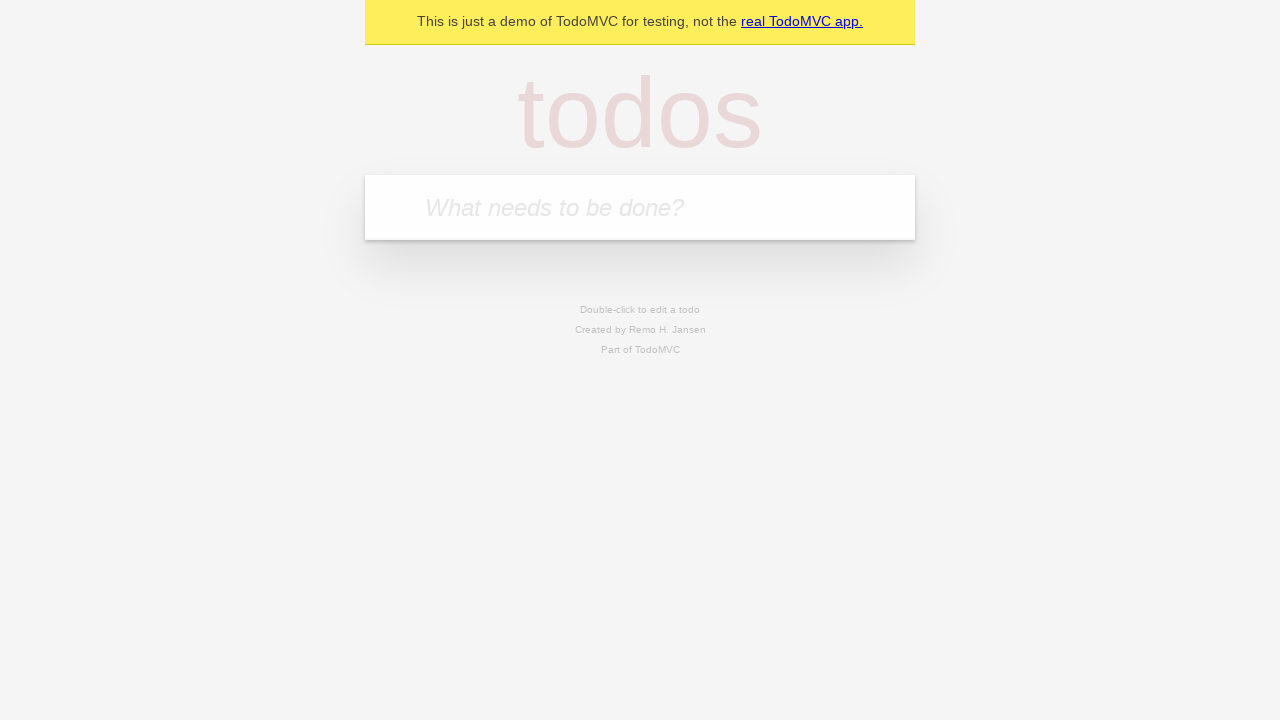

Filled todo input with 'buy some cheese' on internal:attr=[placeholder="What needs to be done?"i]
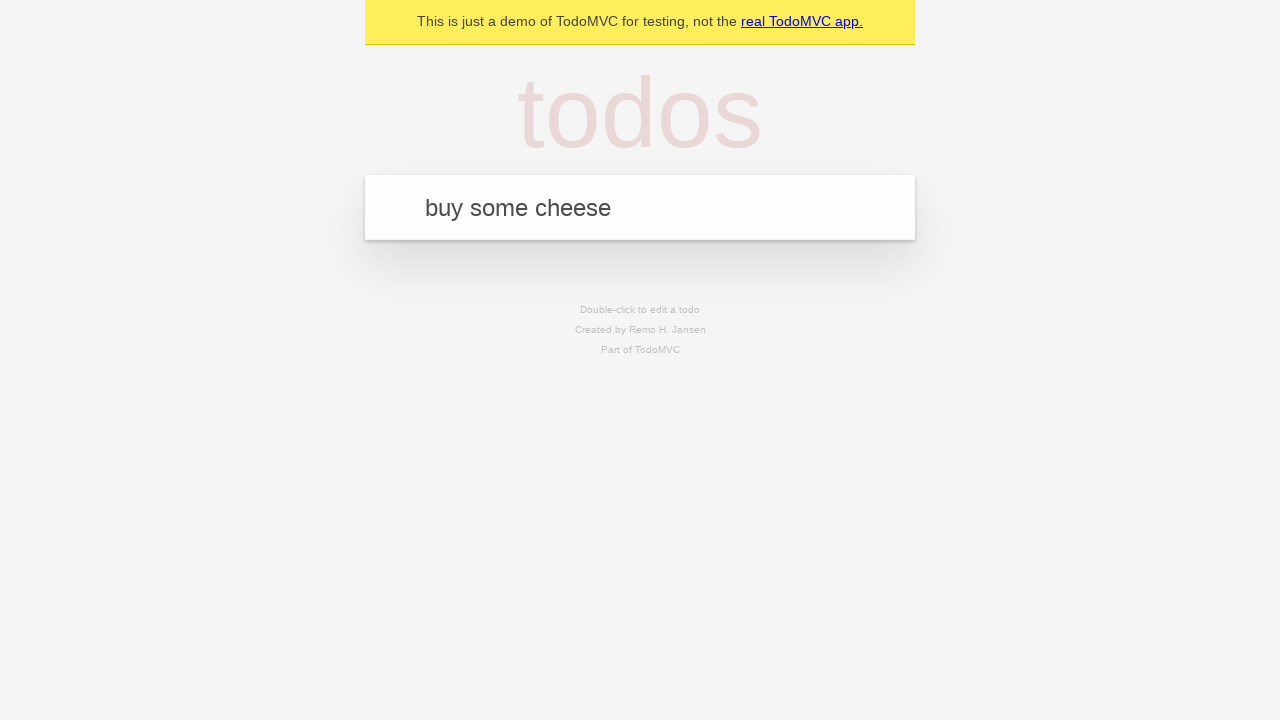

Pressed Enter to add first todo item on internal:attr=[placeholder="What needs to be done?"i]
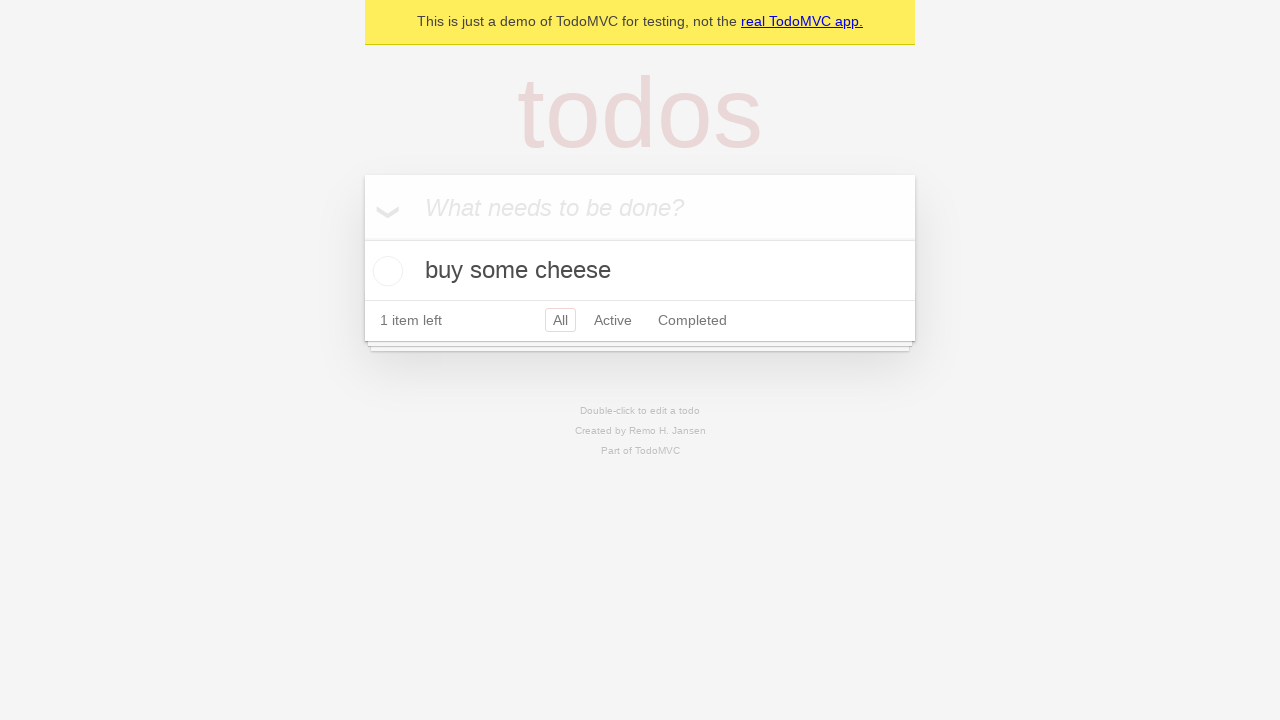

Filled todo input with 'feed the cat' on internal:attr=[placeholder="What needs to be done?"i]
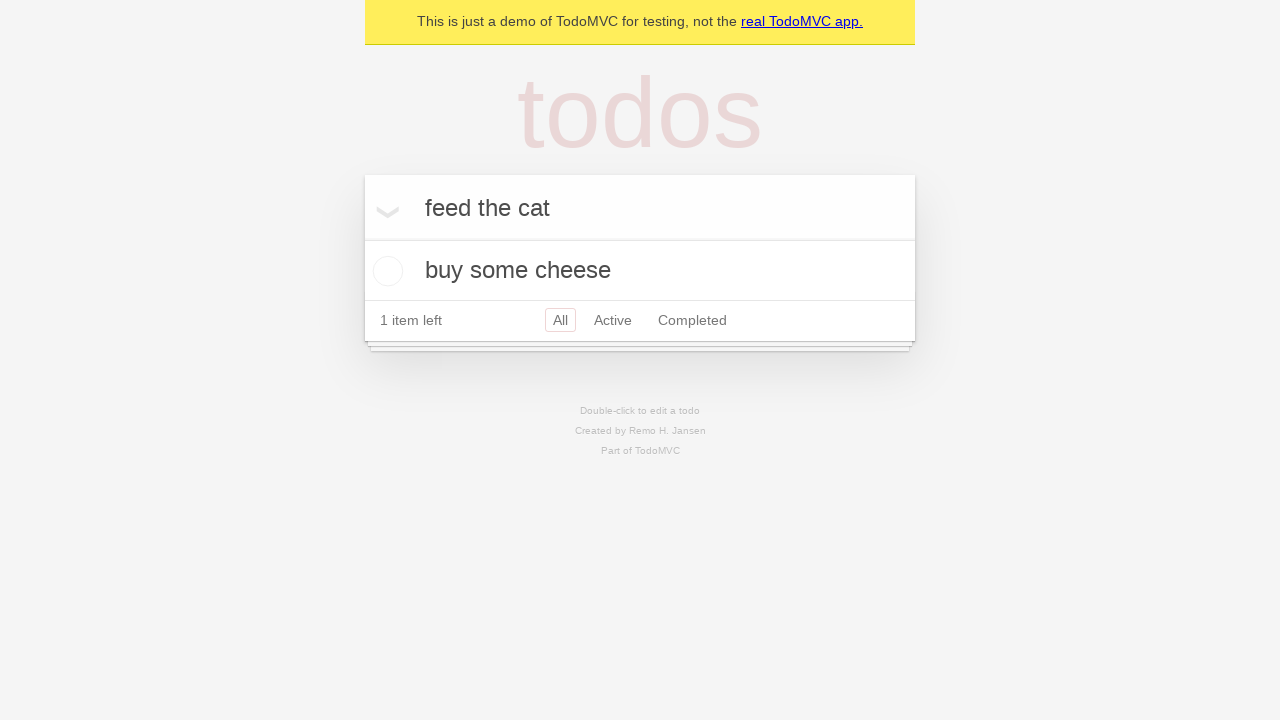

Pressed Enter to add second todo item on internal:attr=[placeholder="What needs to be done?"i]
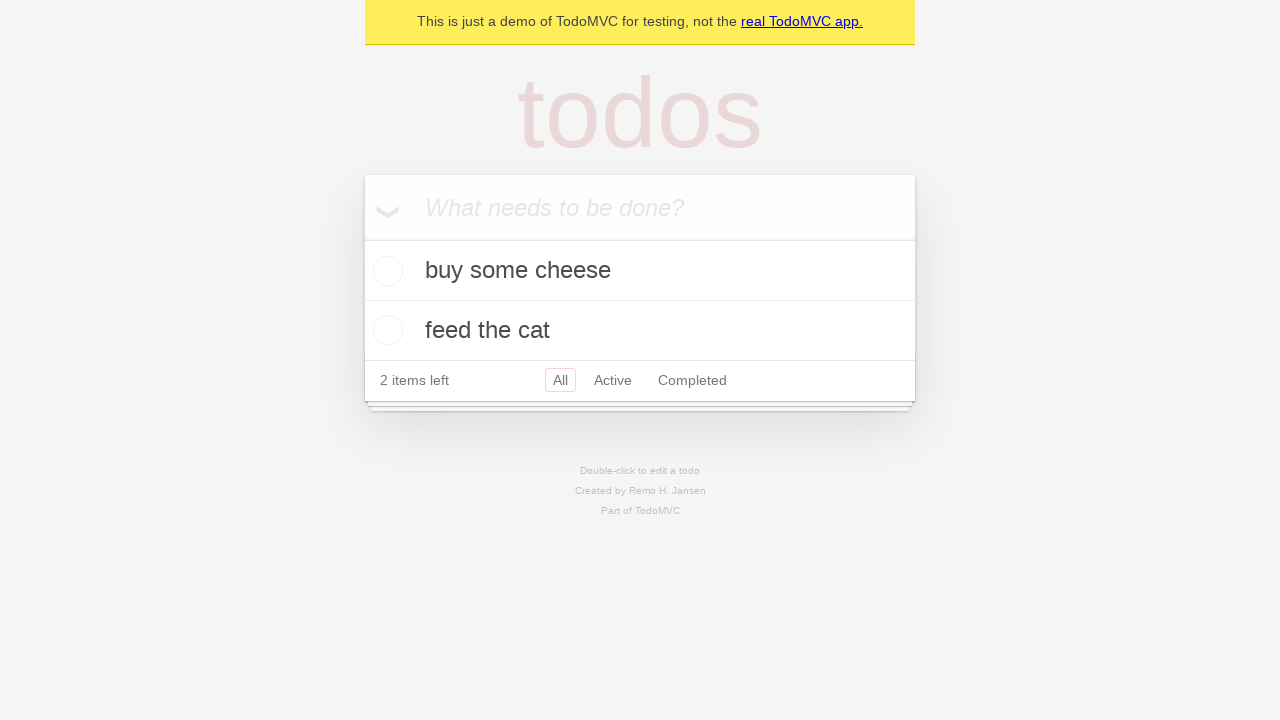

Filled todo input with 'book a doctors appointment' on internal:attr=[placeholder="What needs to be done?"i]
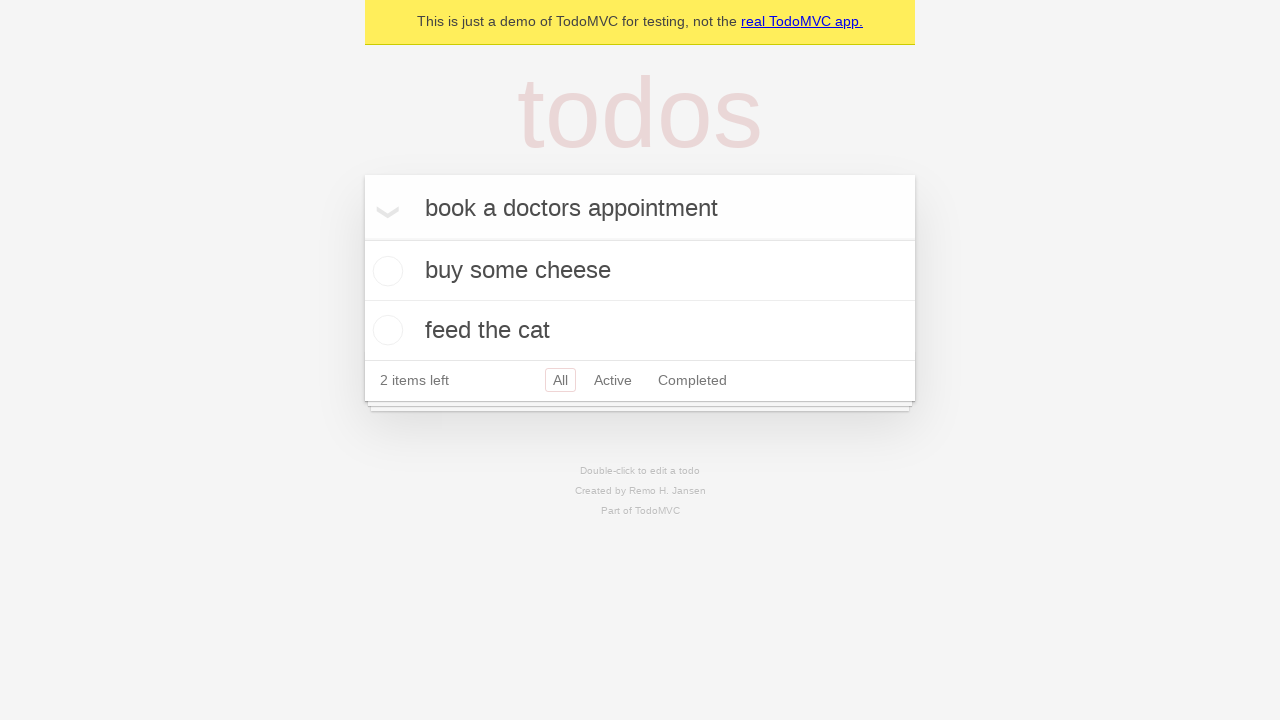

Pressed Enter to add third todo item on internal:attr=[placeholder="What needs to be done?"i]
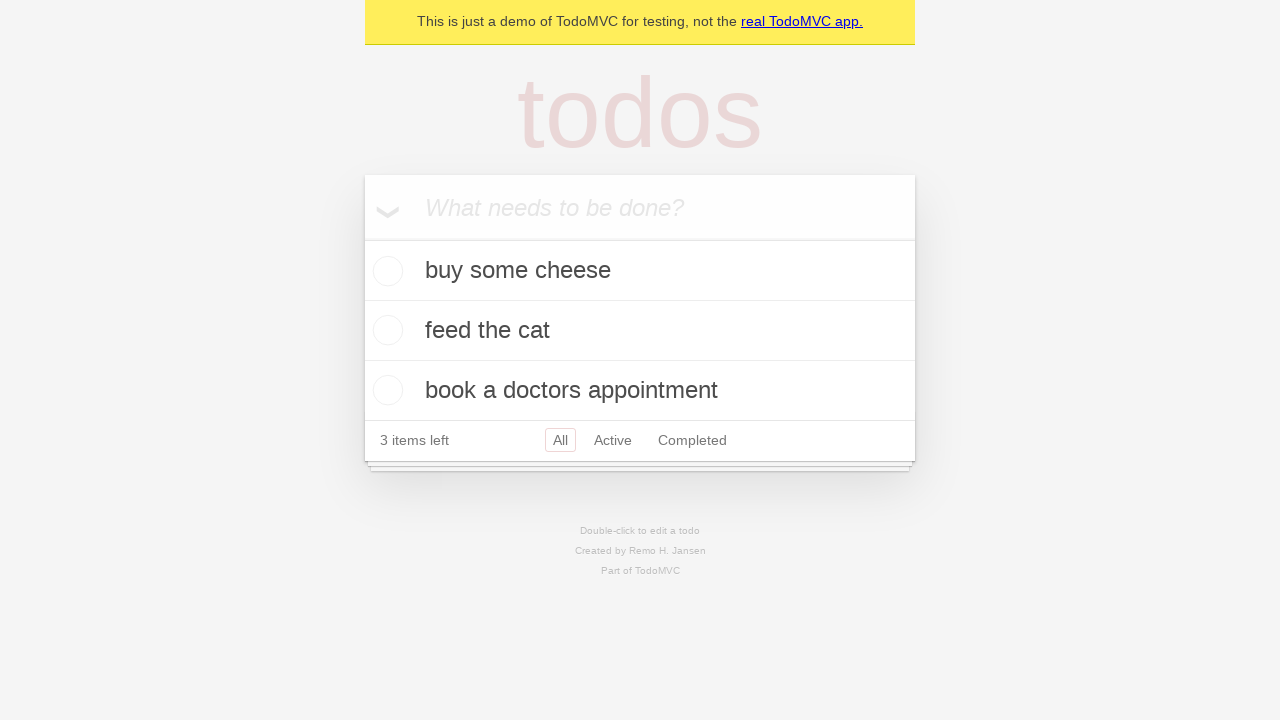

Checked 'Mark all as complete' toggle to complete all todo items at (362, 238) on internal:label="Mark all as complete"i
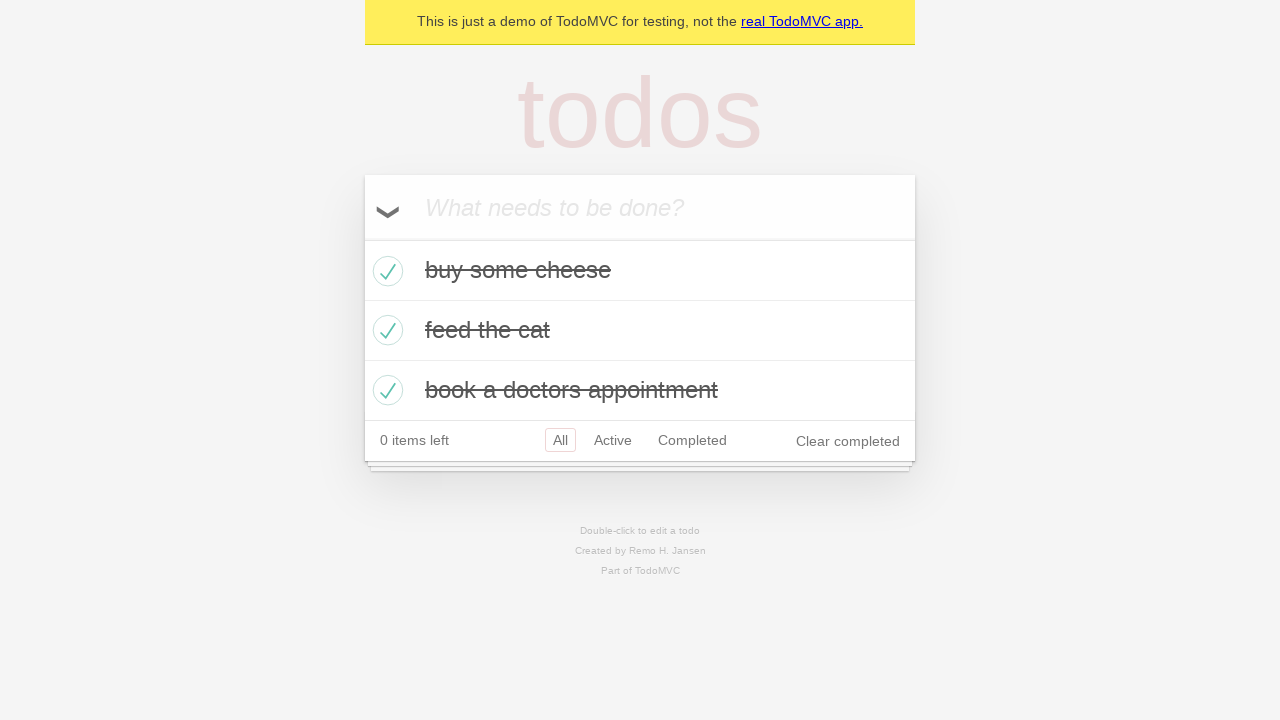

Todo items loaded and all marked as completed
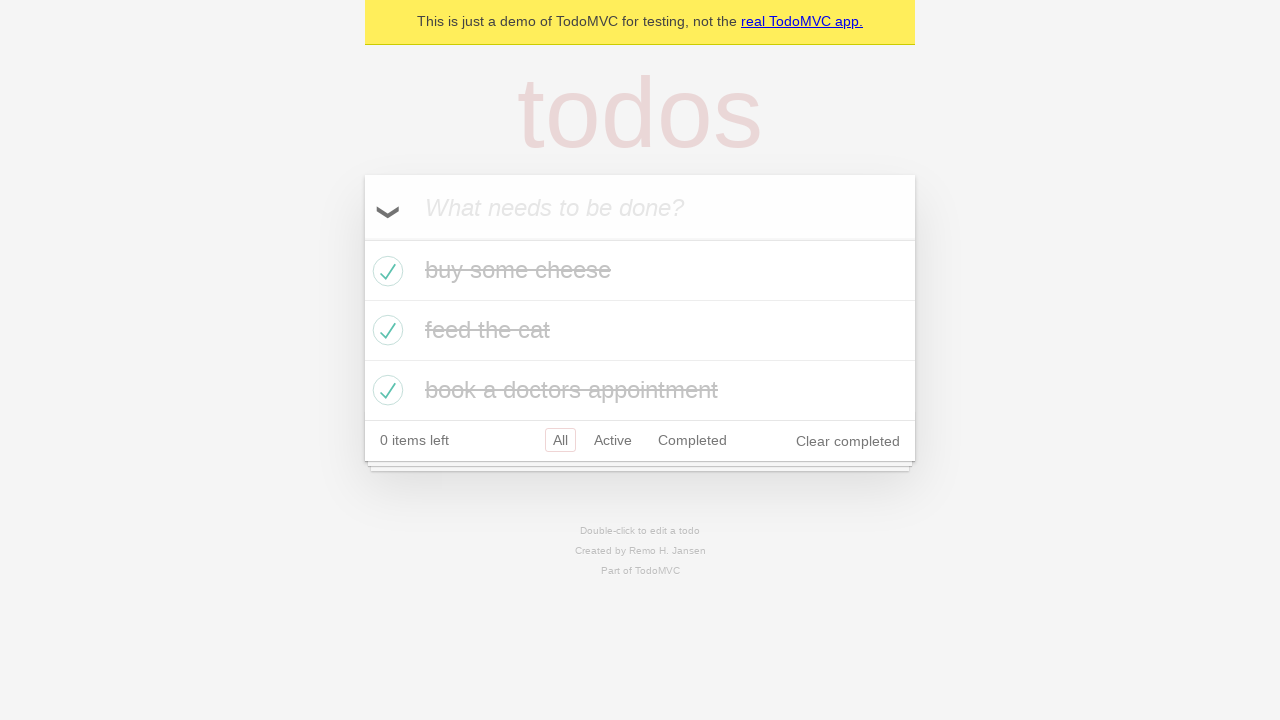

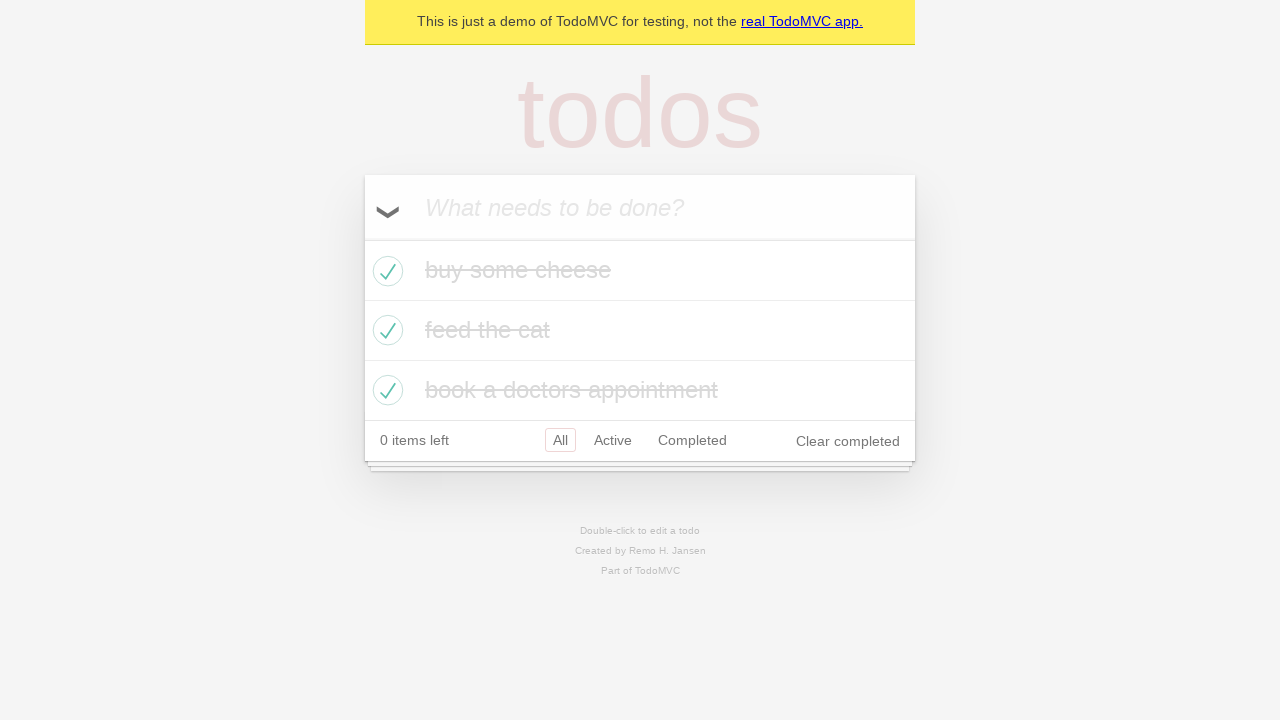